Tests autocomplete functionality by typing a partial country name, selecting from suggestions, and verifying the result

Starting URL: https://testcenter.techproeducation.com/index.php?page=autocomplete

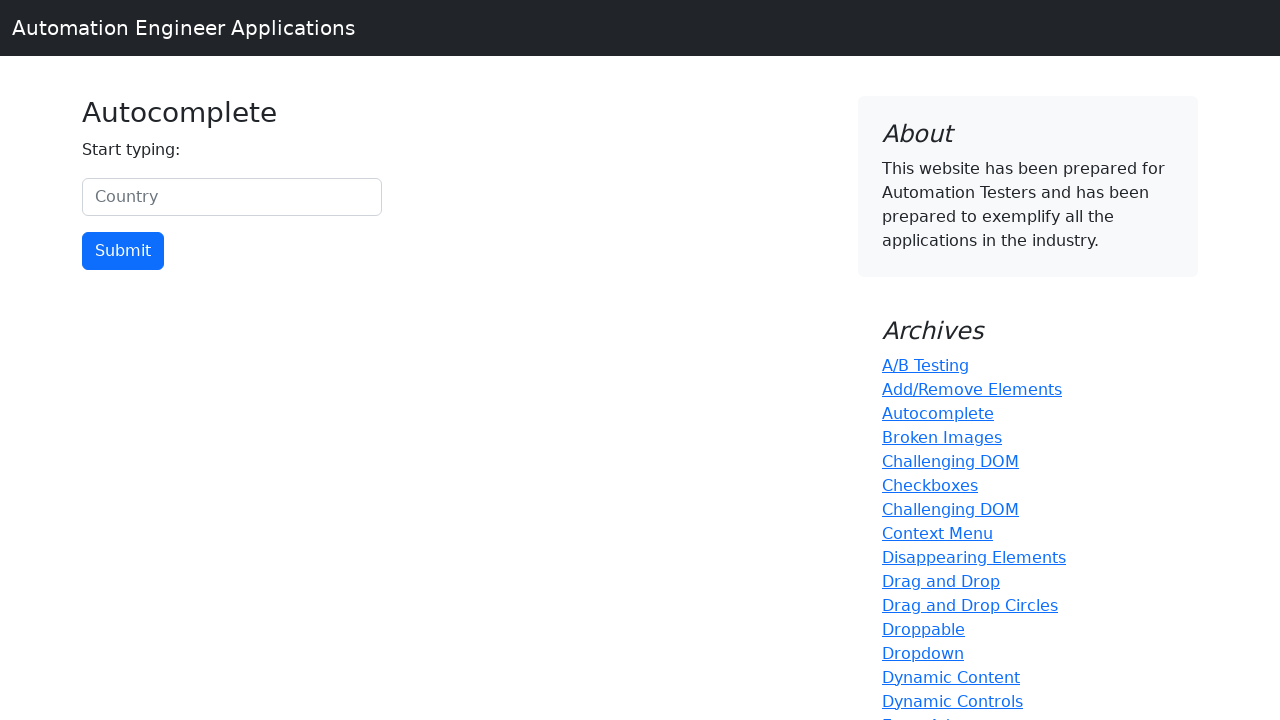

Typed 'Uni' in autocomplete search field on #myCountry
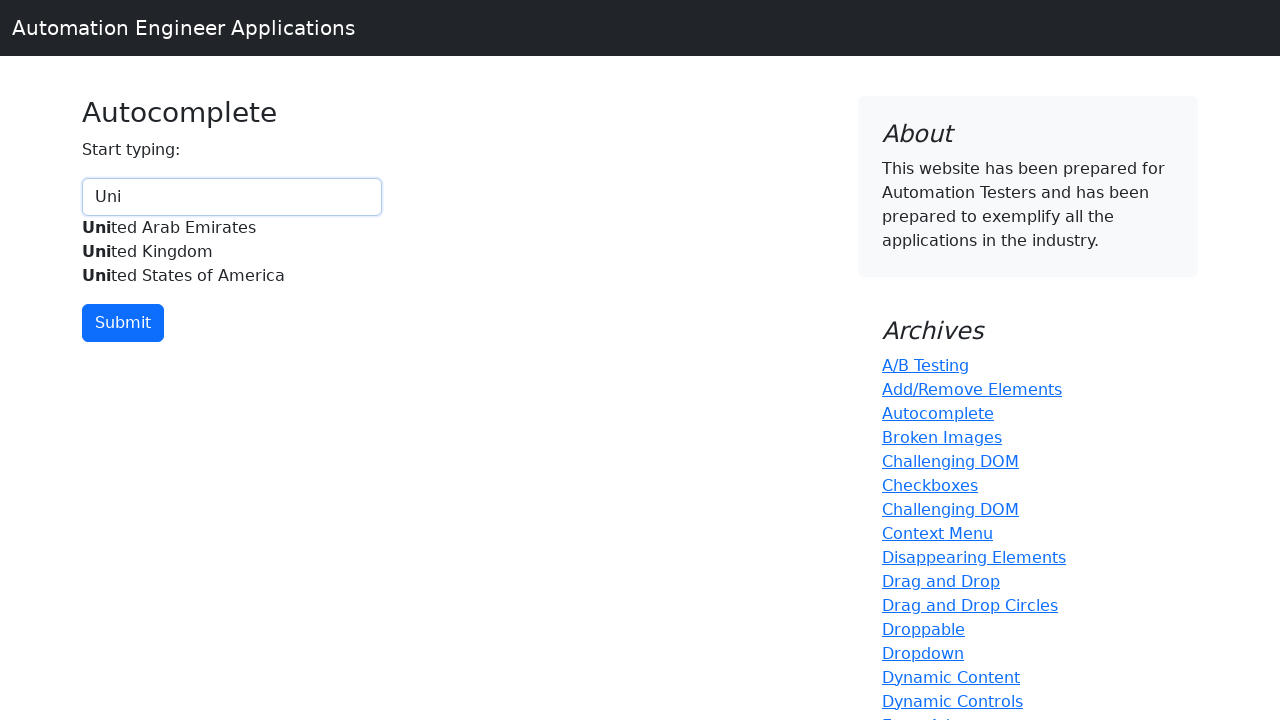

Autocomplete suggestions appeared
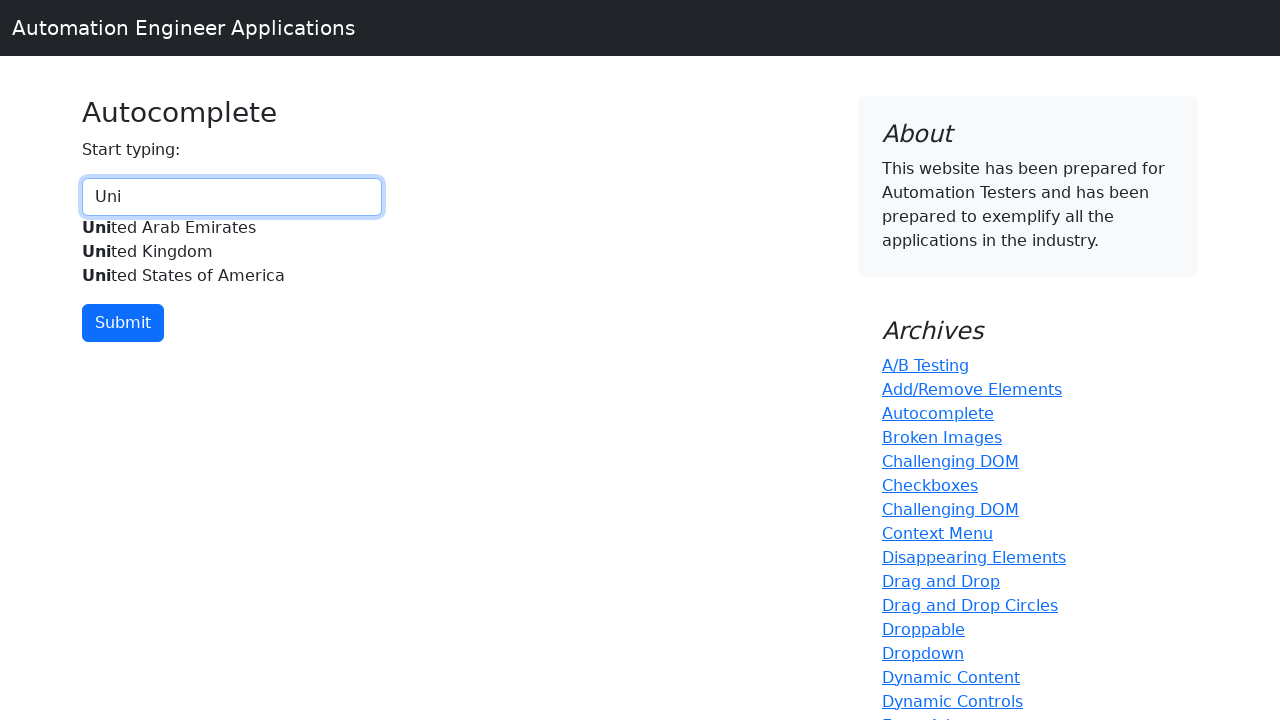

Selected 'United Kingdom' from autocomplete suggestions at (232, 252) on xpath=//div[@id='myCountryautocomplete-list']//div[.='United Kingdom']
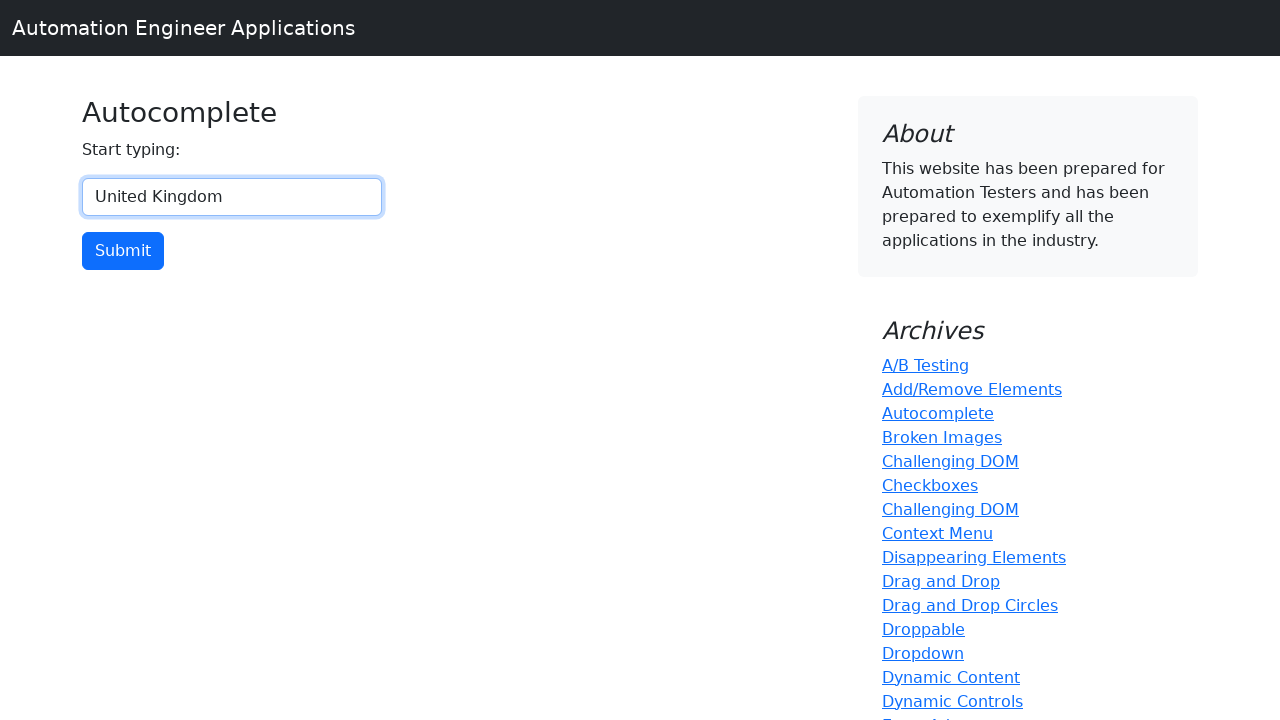

Clicked submit button at (123, 251) on xpath=//input[@type='button']
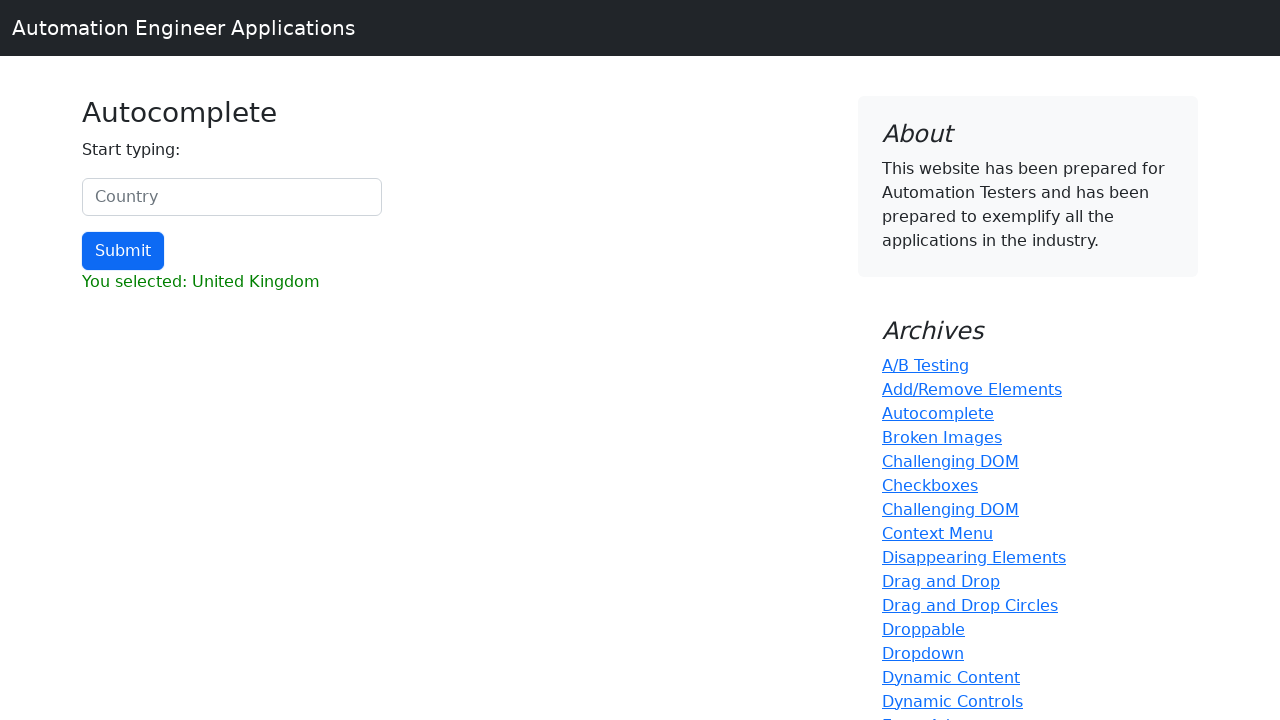

Result element loaded
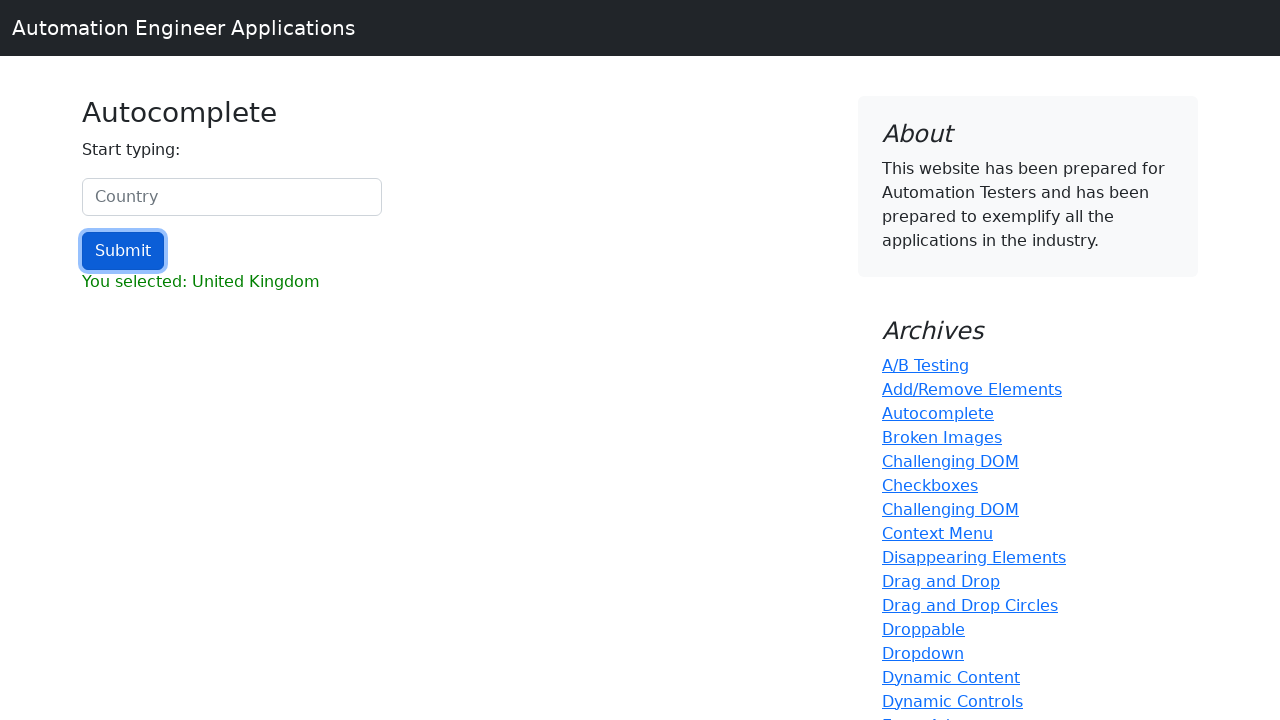

Retrieved result text: You selected: United Kingdom
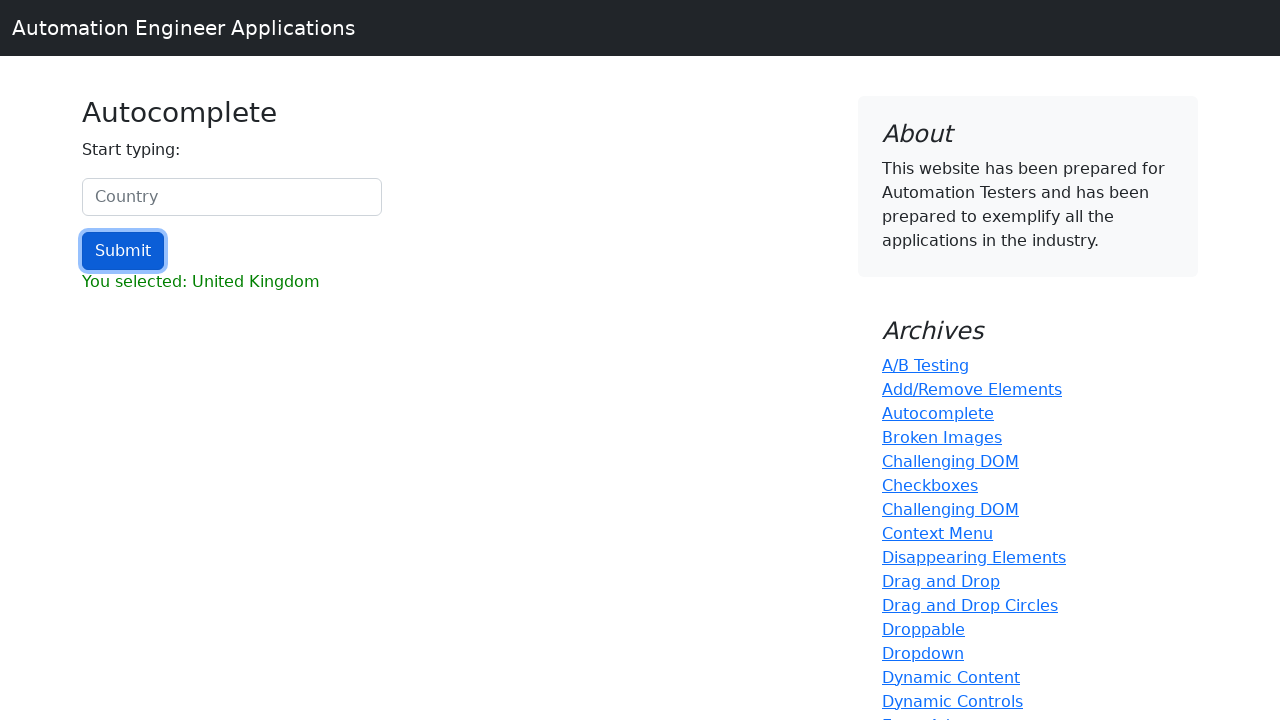

Verified 'United Kingdom' is present in result
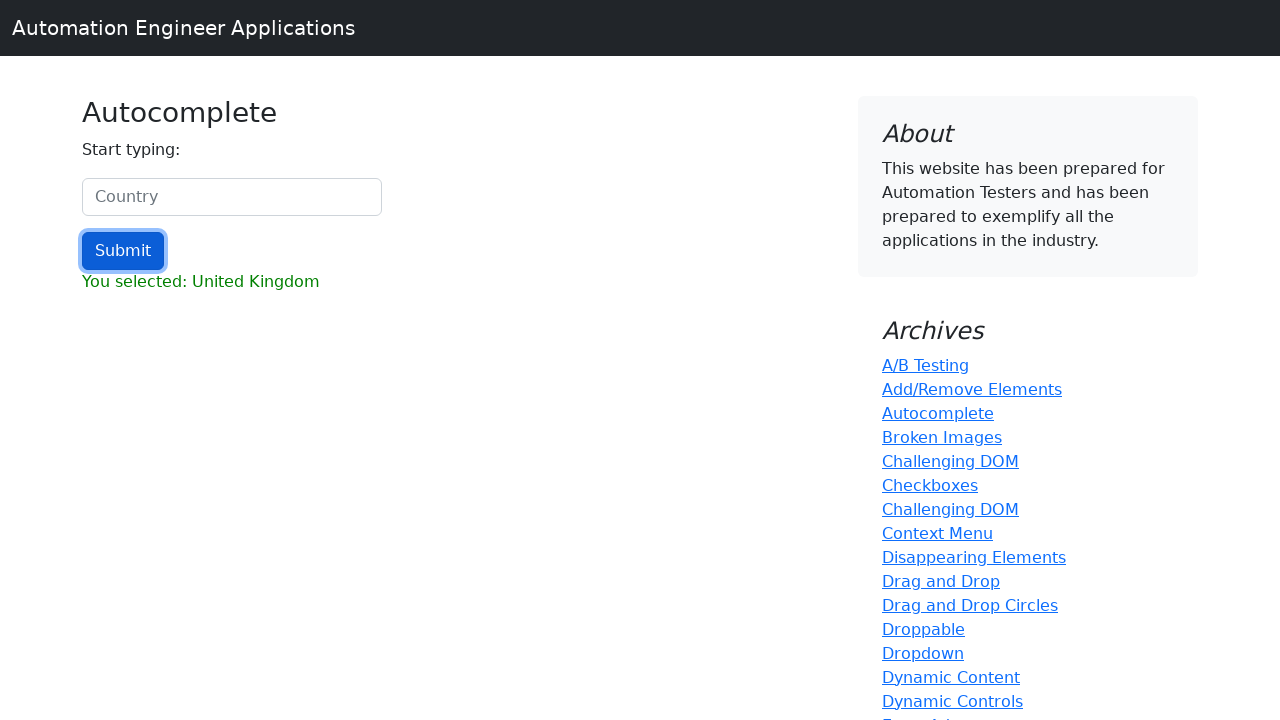

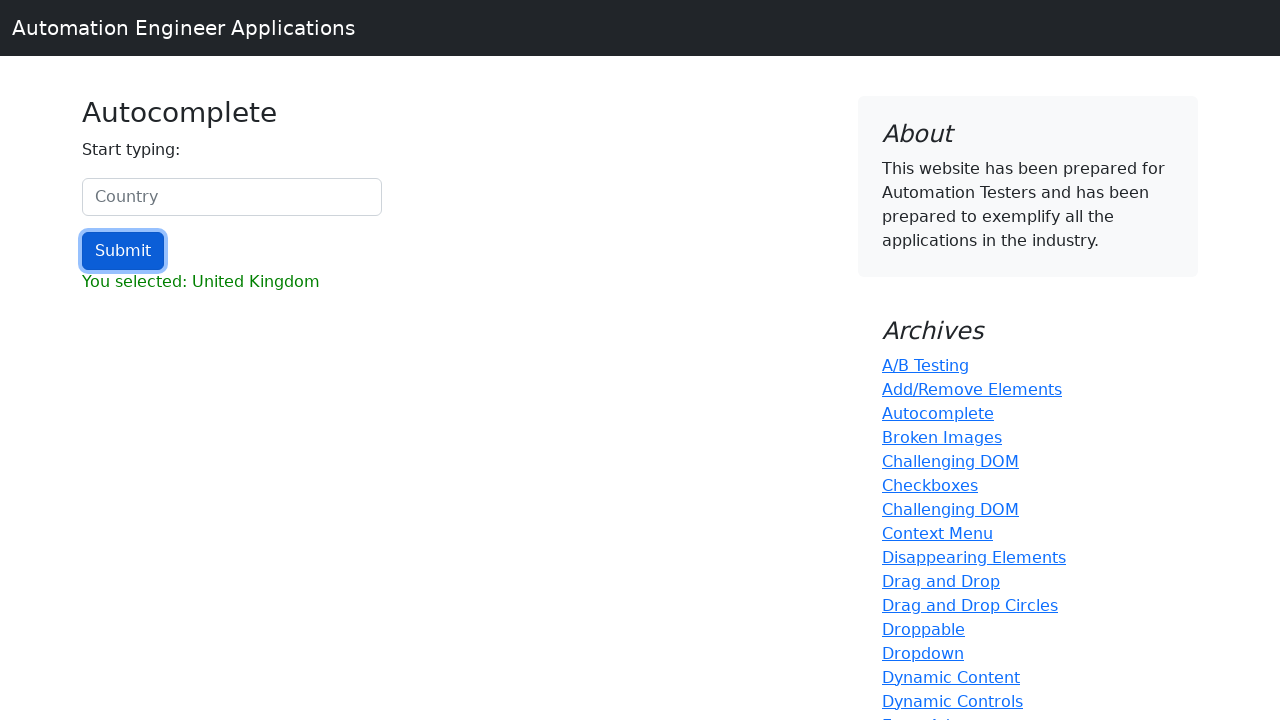